Tests that clicking Clear completed removes completed items from the list

Starting URL: https://demo.playwright.dev/todomvc

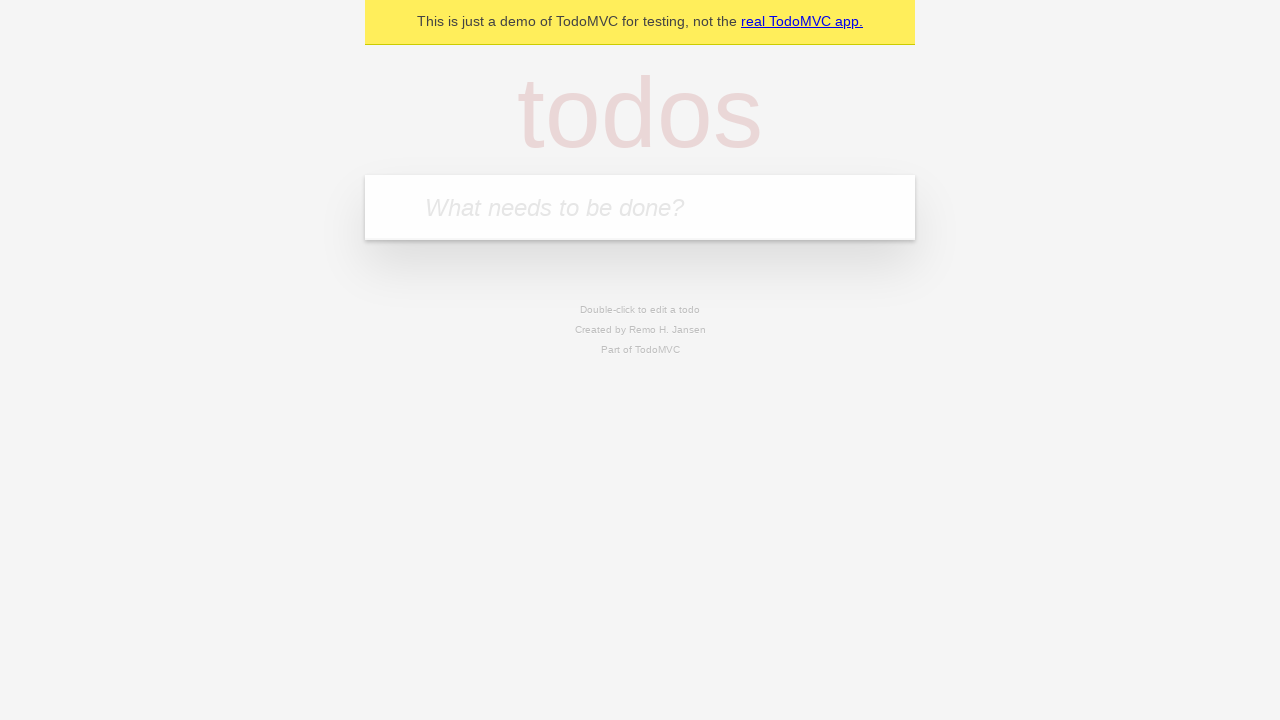

Filled todo input with 'buy some cheese' on internal:attr=[placeholder="What needs to be done?"i]
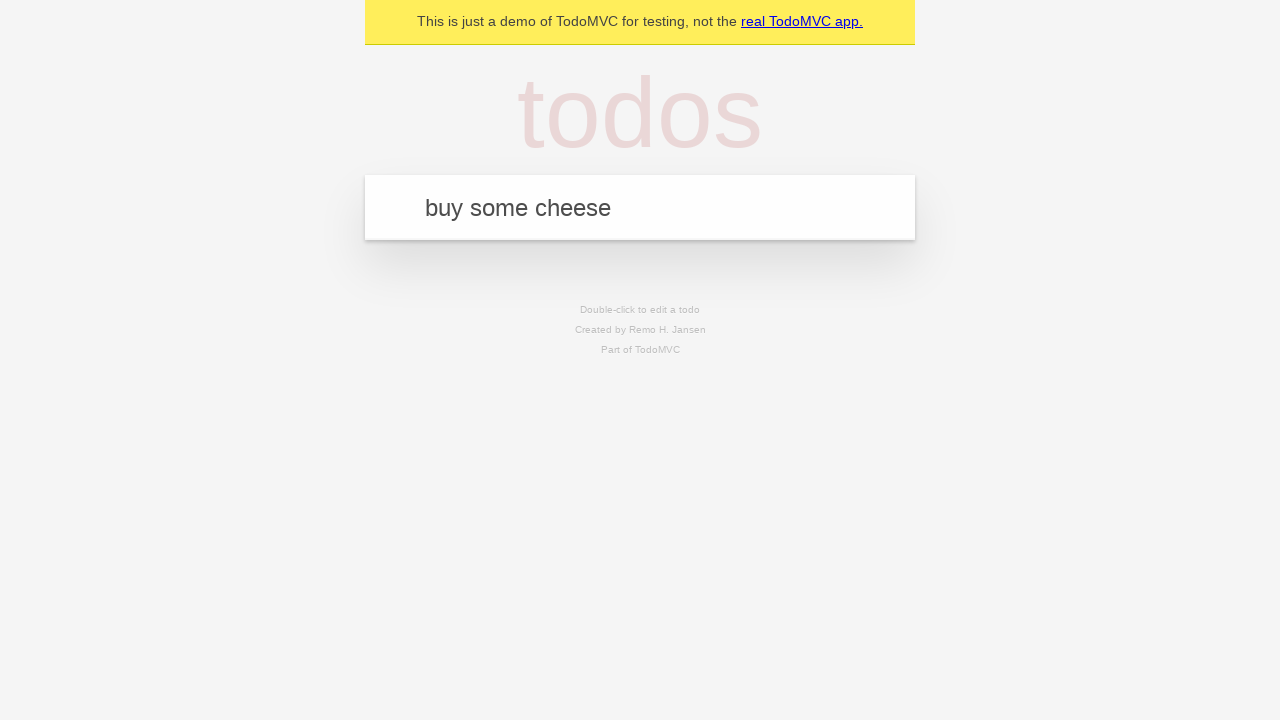

Pressed Enter to add todo 'buy some cheese' to the list on internal:attr=[placeholder="What needs to be done?"i]
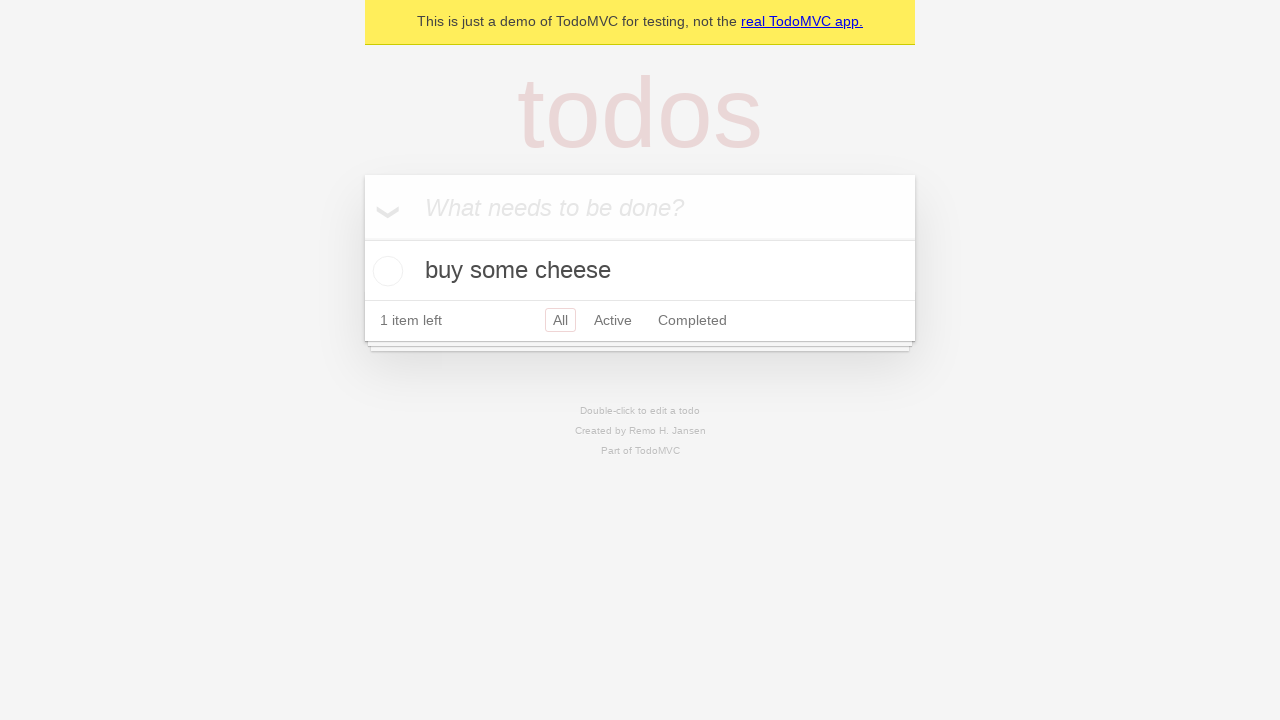

Filled todo input with 'feed the cat' on internal:attr=[placeholder="What needs to be done?"i]
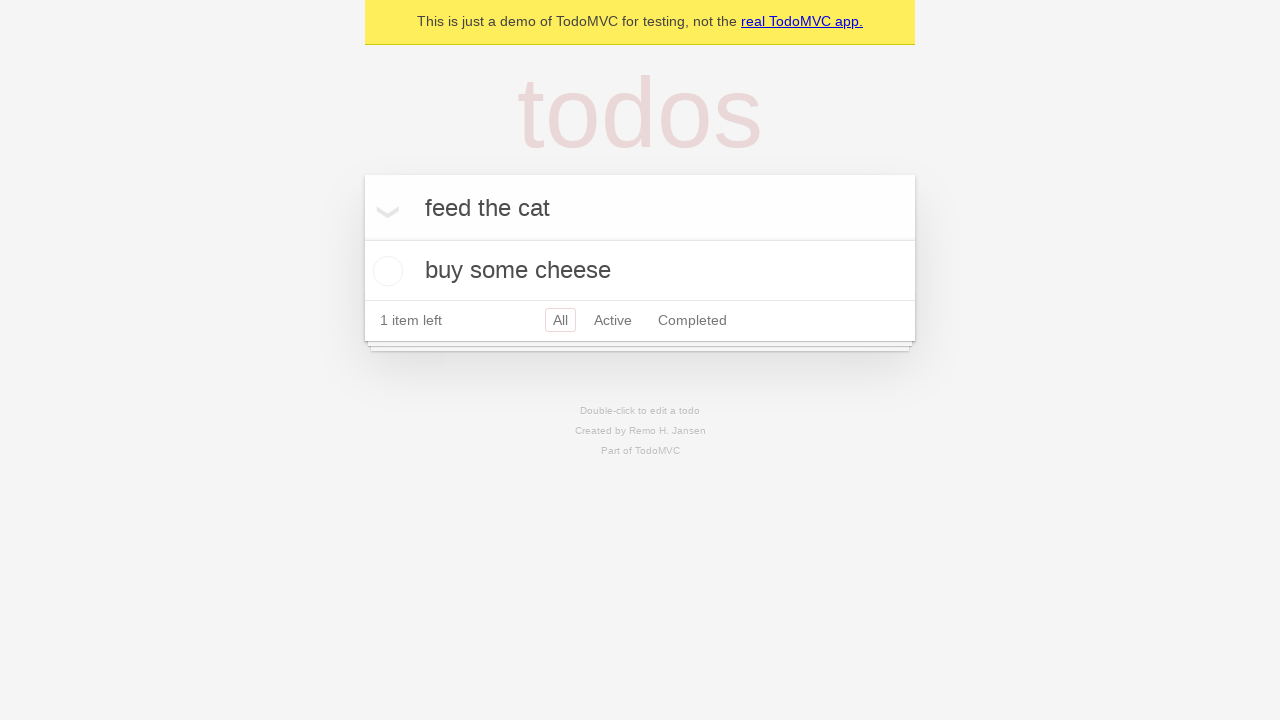

Pressed Enter to add todo 'feed the cat' to the list on internal:attr=[placeholder="What needs to be done?"i]
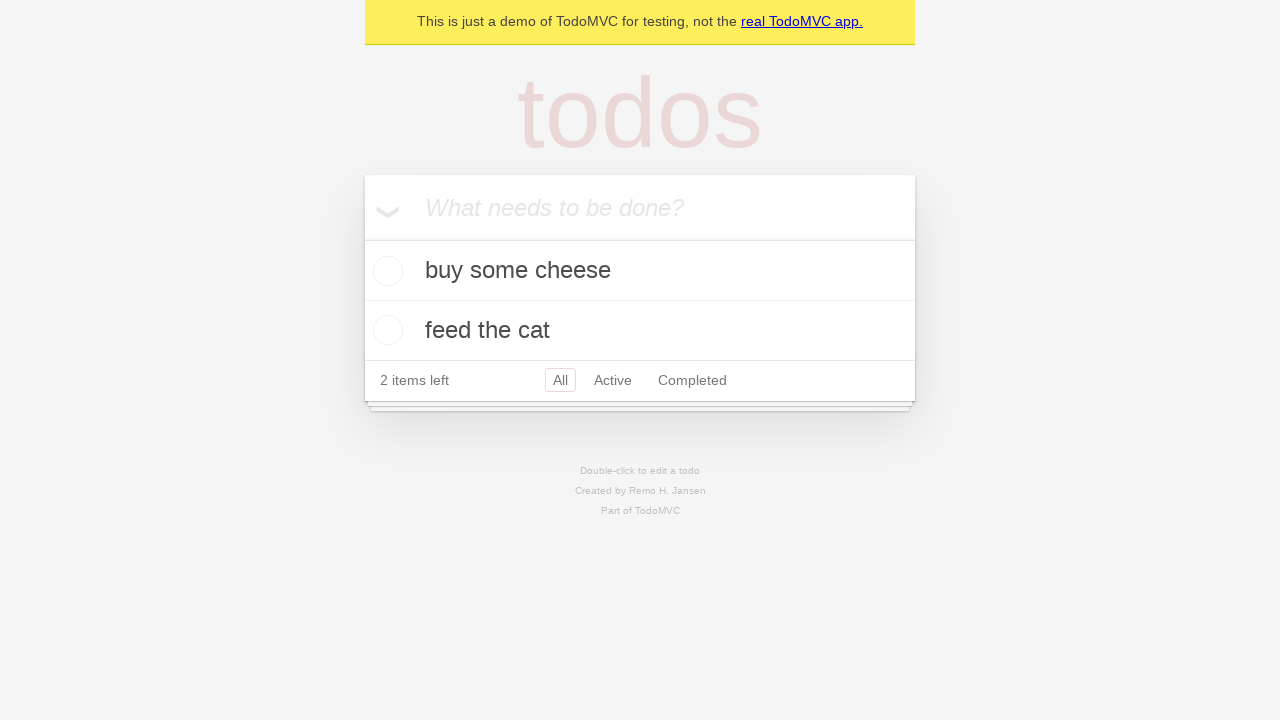

Filled todo input with 'book a doctors appointment' on internal:attr=[placeholder="What needs to be done?"i]
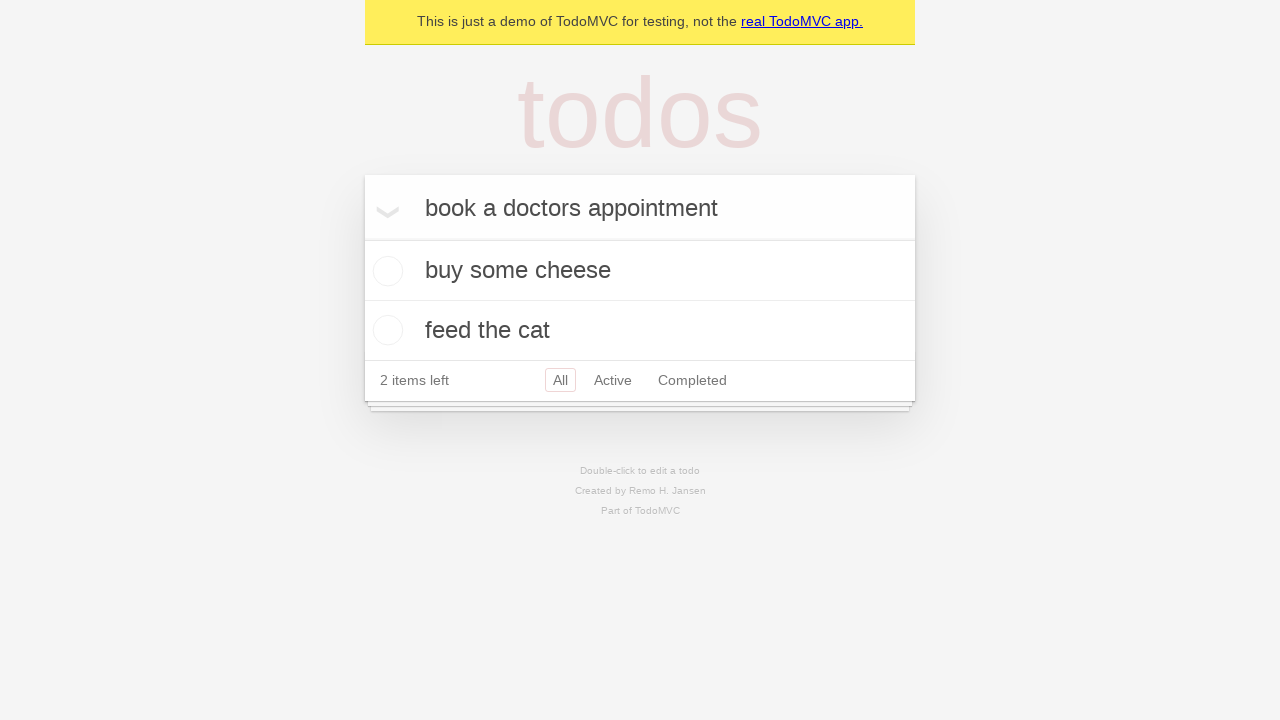

Pressed Enter to add todo 'book a doctors appointment' to the list on internal:attr=[placeholder="What needs to be done?"i]
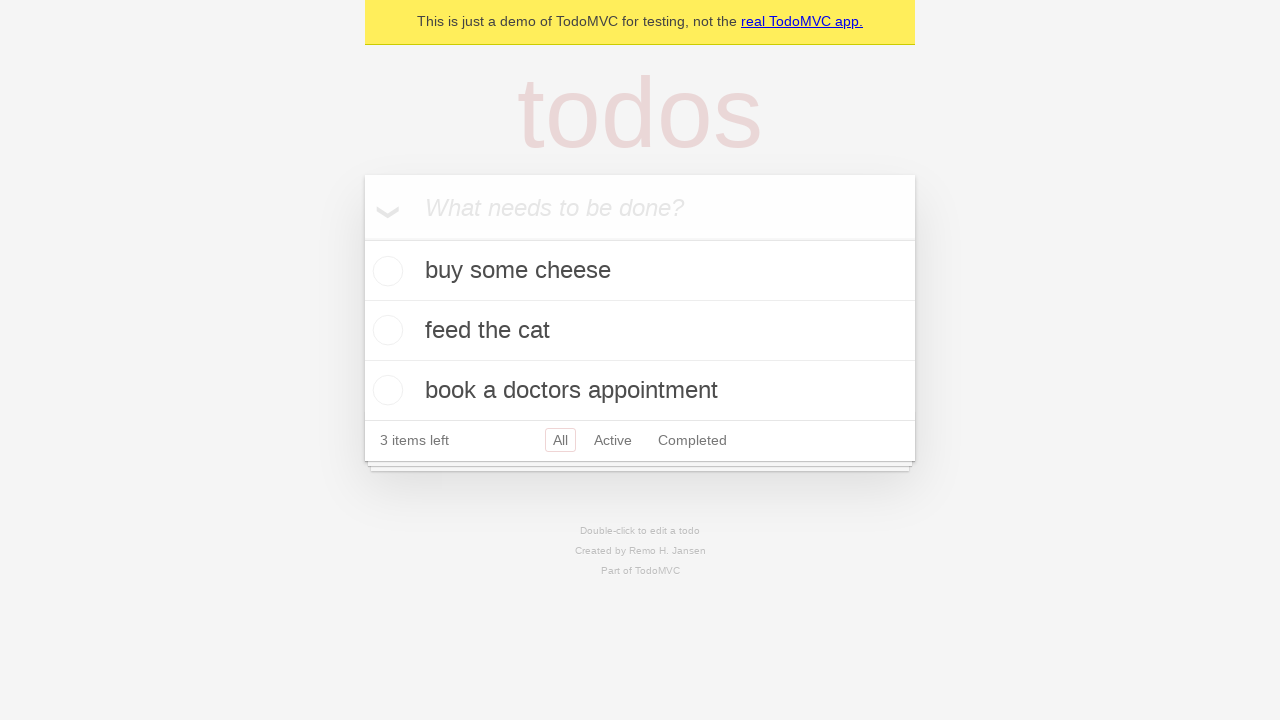

Checked the second todo item as completed at (385, 330) on internal:testid=[data-testid="todo-item"s] >> nth=1 >> internal:role=checkbox
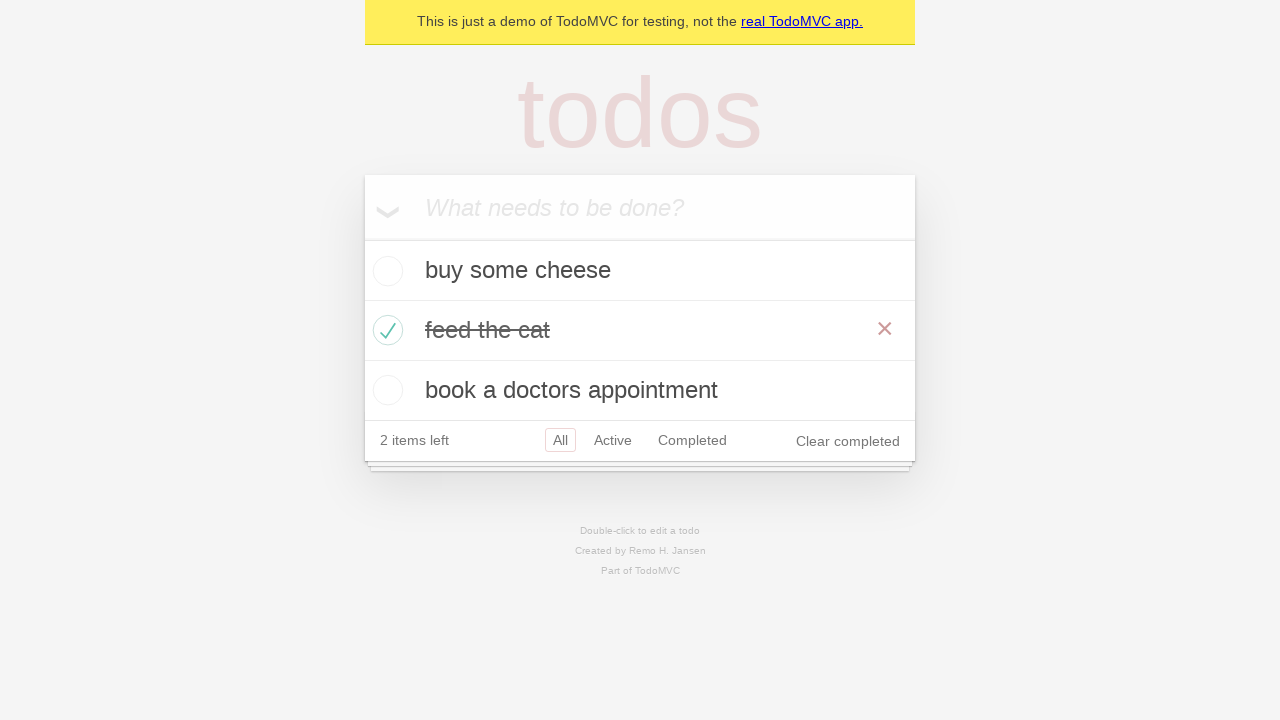

Clicked 'Clear completed' button to remove completed items at (848, 441) on internal:role=button[name="Clear completed"i]
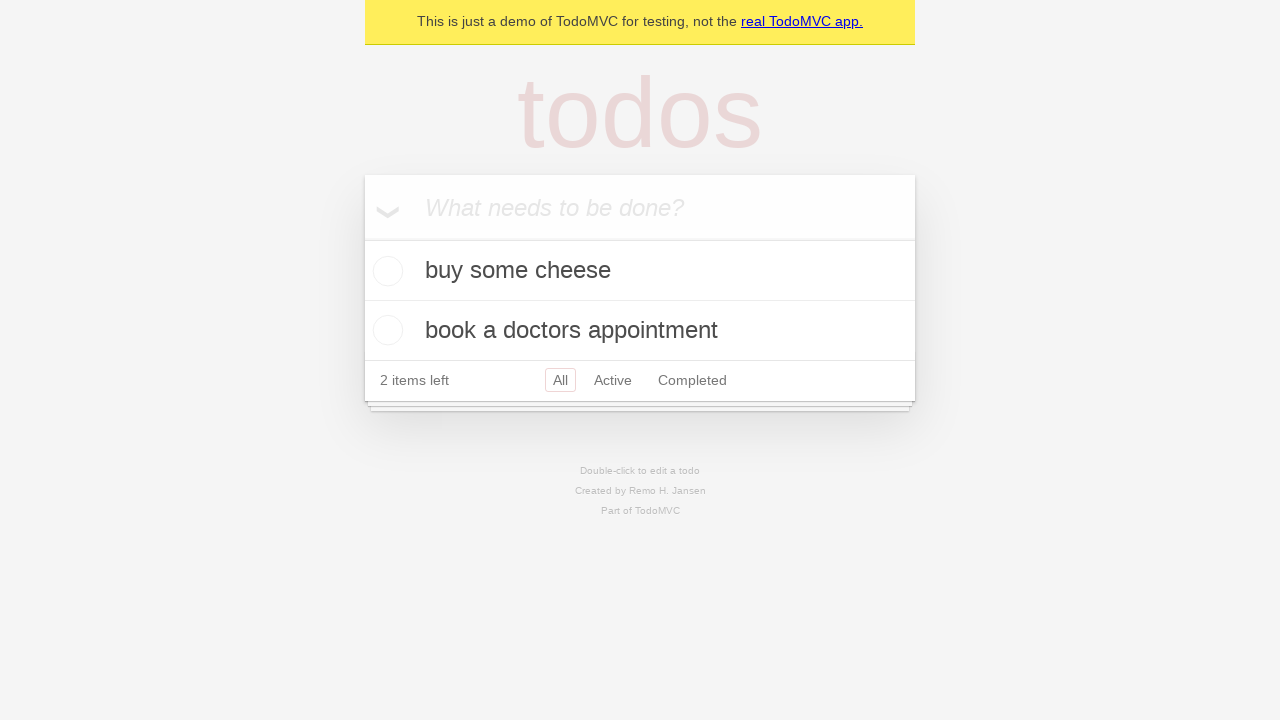

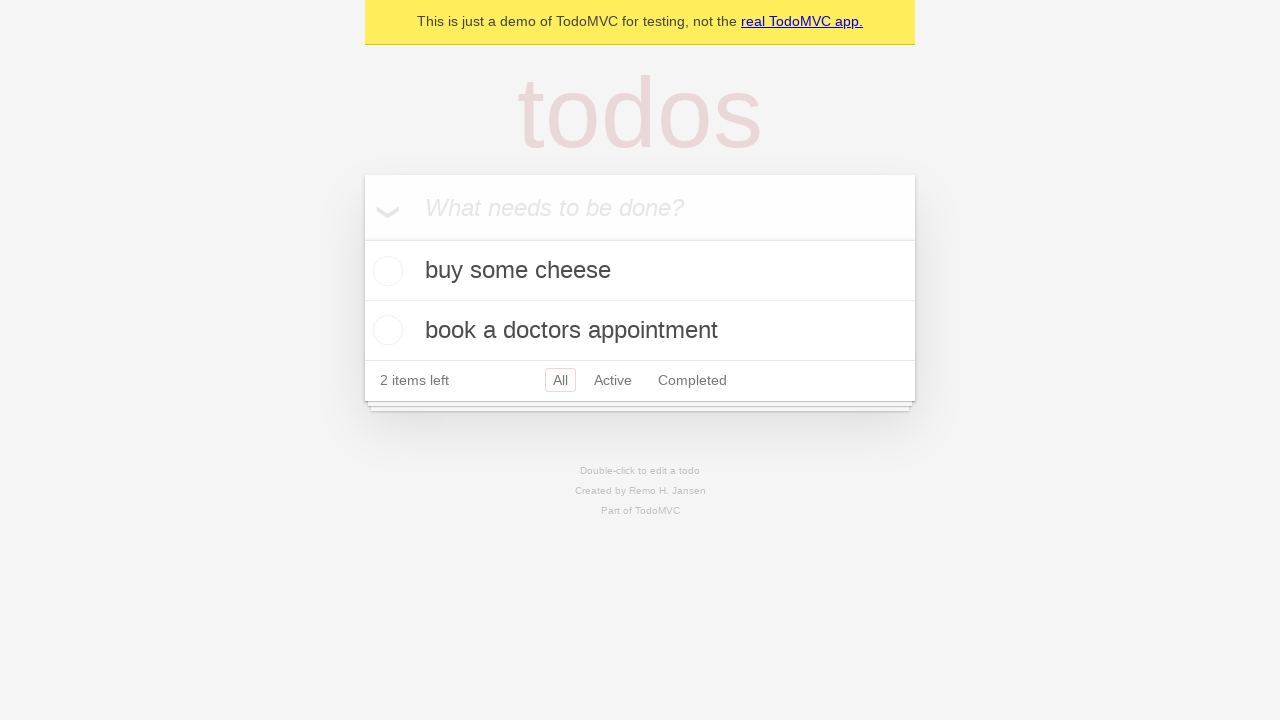